Tests dynamic properties page on DemoQA by waiting for a button that becomes visible after 5 seconds.

Starting URL: https://demoqa.com/dynamic-properties

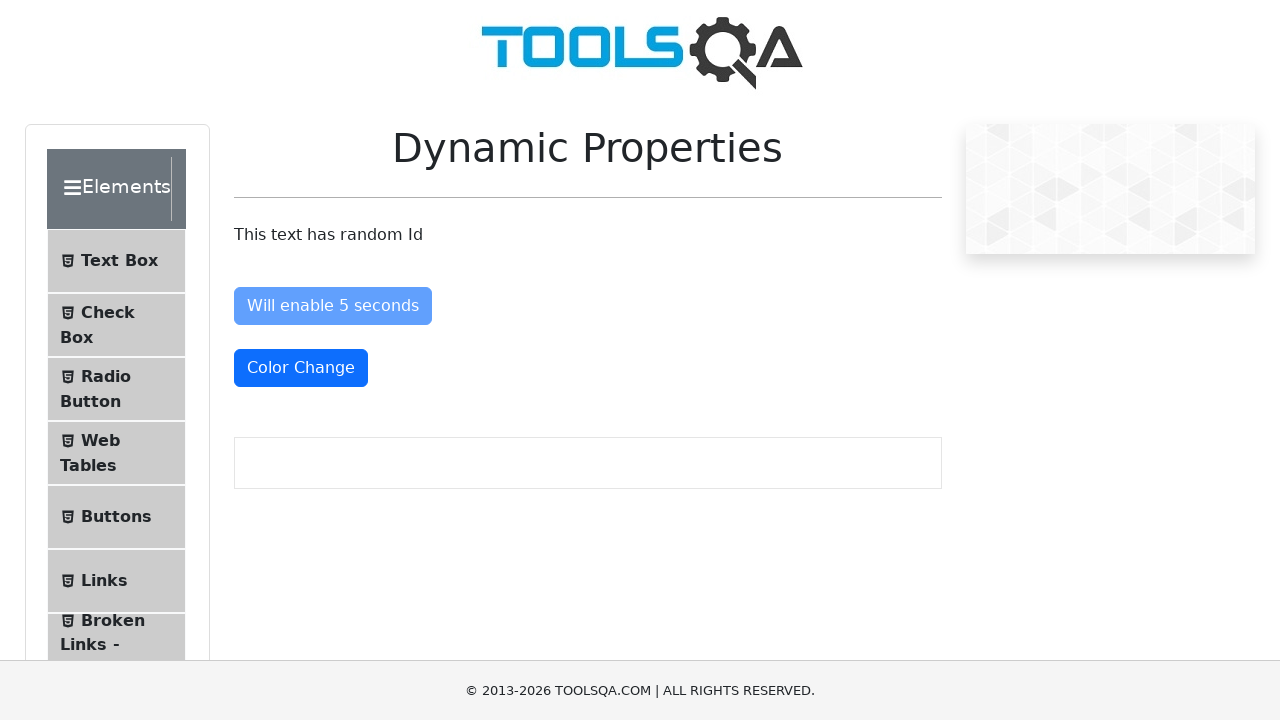

Waited for 'Visible After 5 Seconds' button to become visible
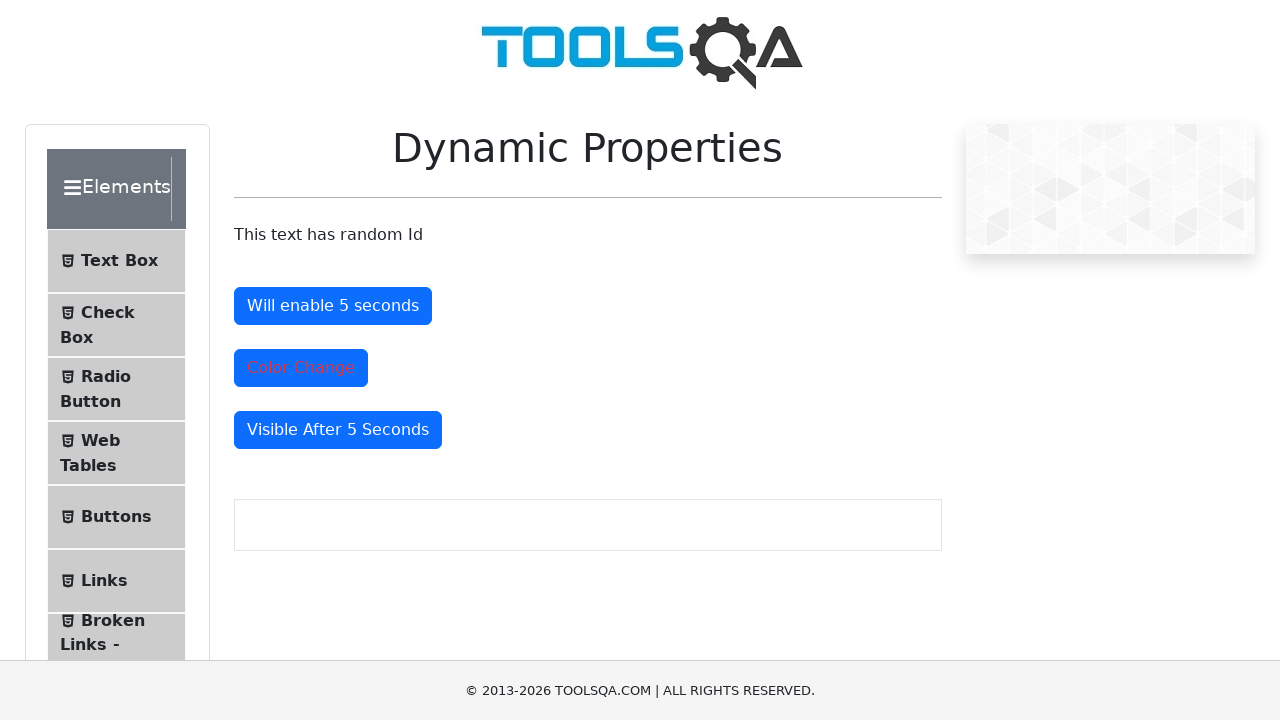

Verified that the button is displayed and visible
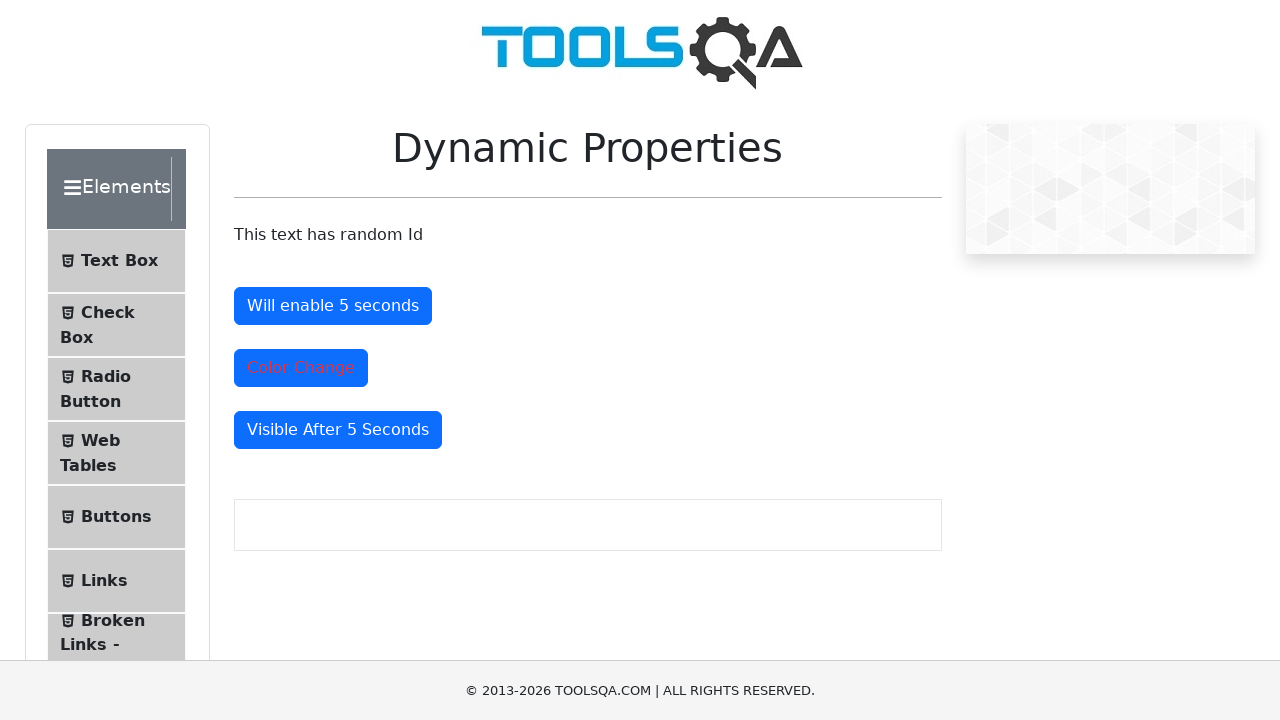

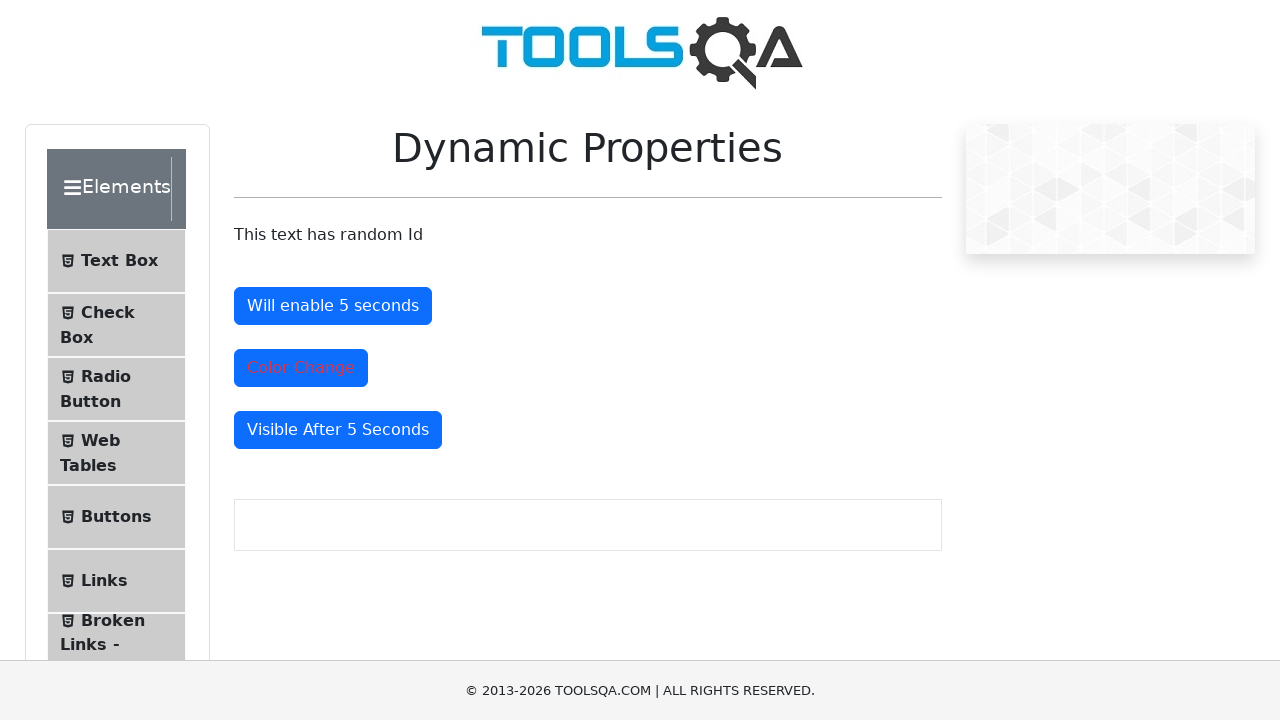